Tests scrolling to an element in the footer

Starting URL: https://webdriver.io

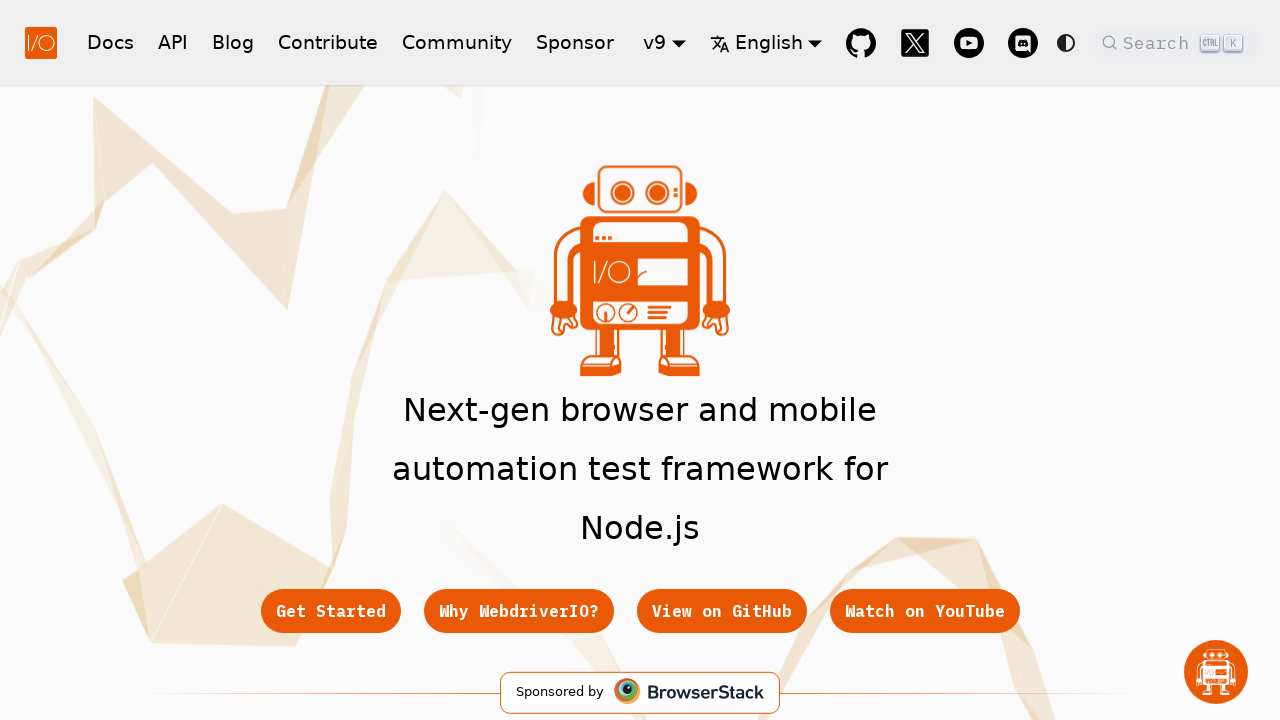

Located footer link element with href '/docs/gettingstarted'
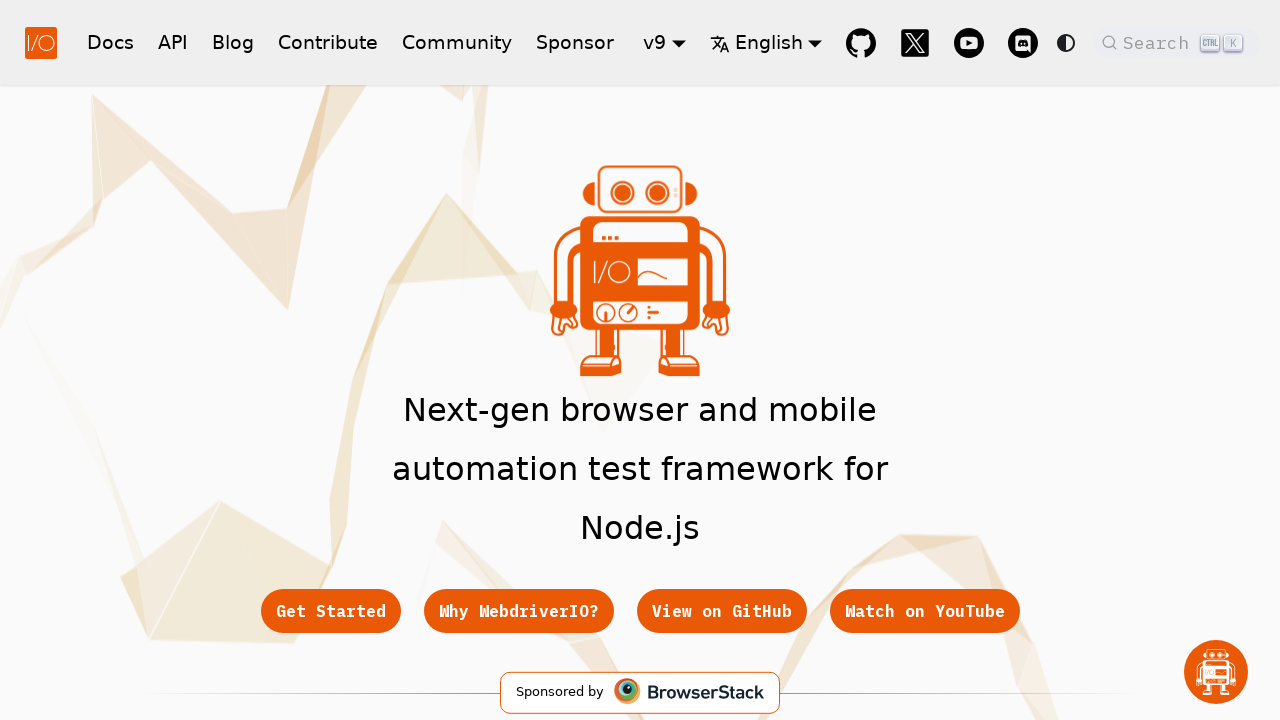

Scrolled footer link into view
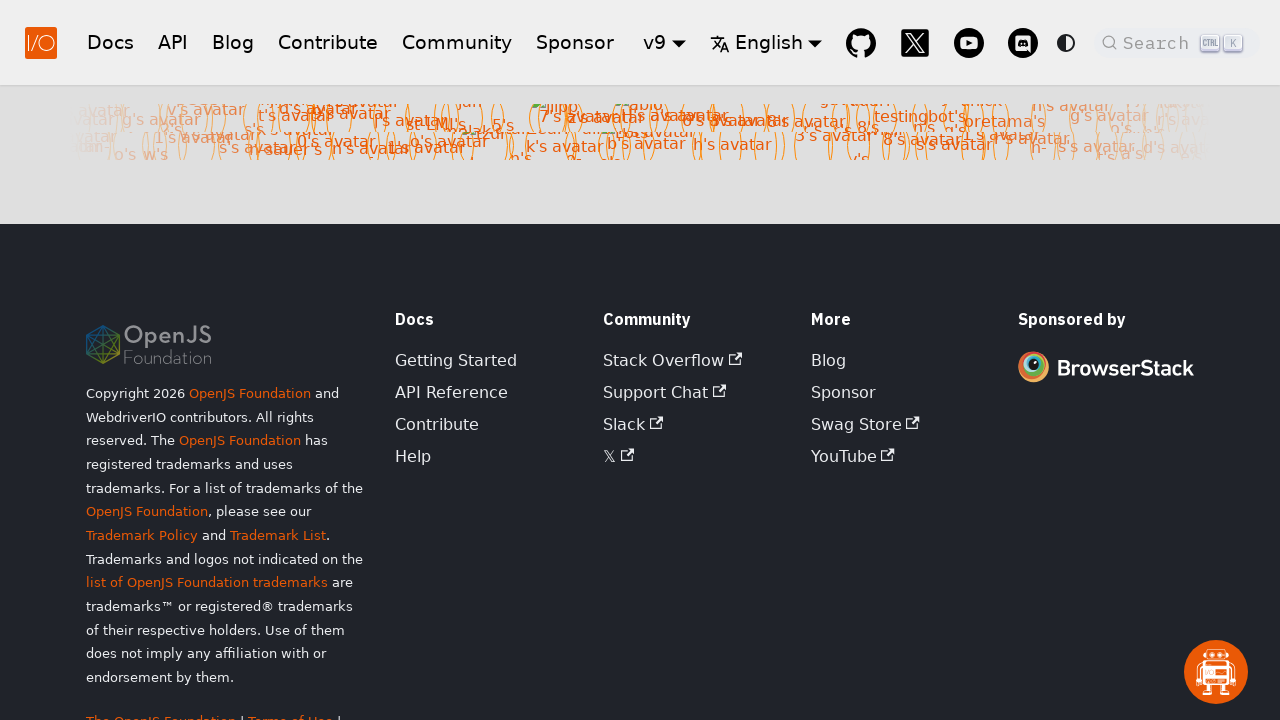

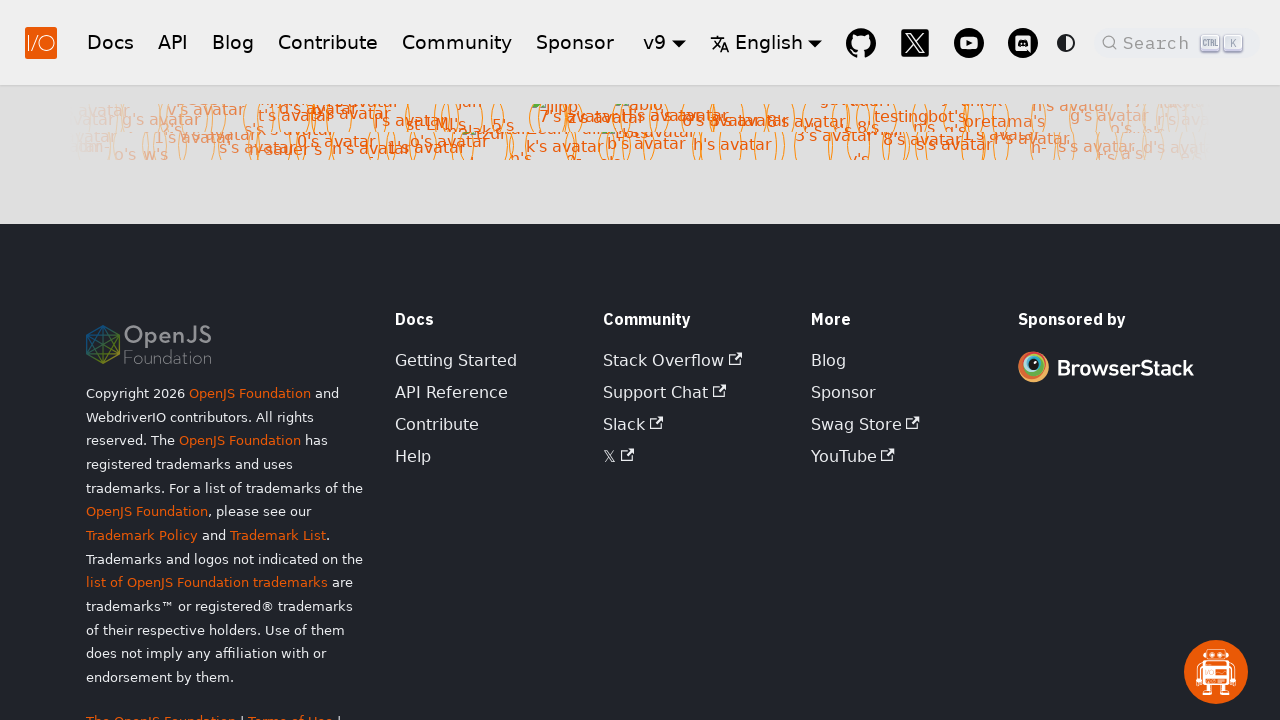